Tests adding an item to the shopping cart, navigating to the basket, and verifying the subtotal and total prices are displayed correctly

Starting URL: http://practice.automationtesting.in

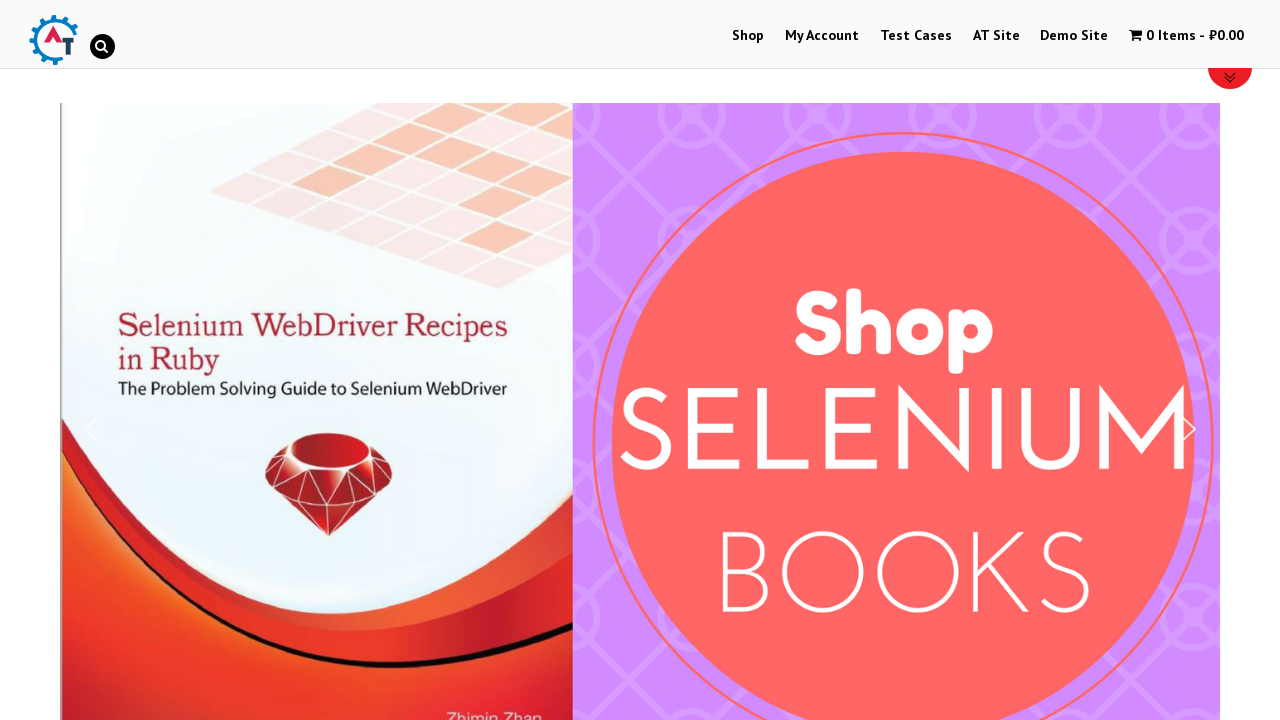

Clicked on Shop menu at (748, 36) on #menu-item-40
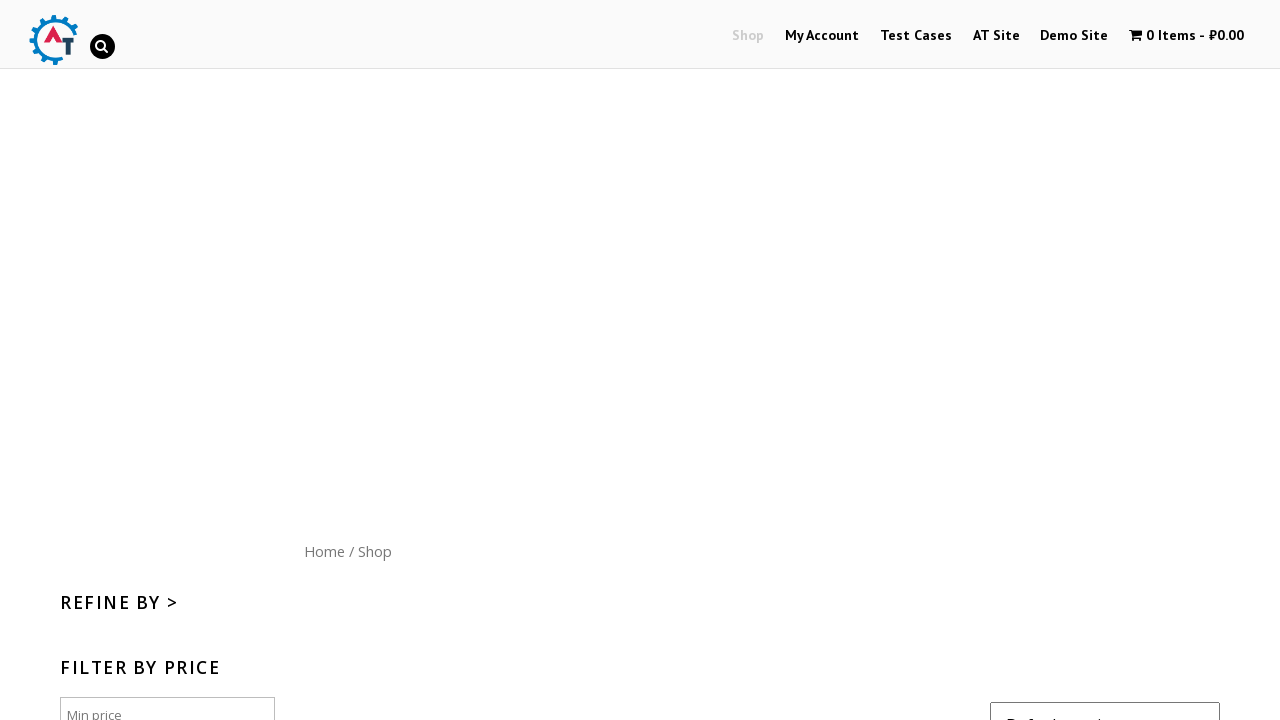

Clicked Add to Basket button for HTML5 WebApp Selenium book at (1115, 361) on li.post-182 > a:nth-child(2)
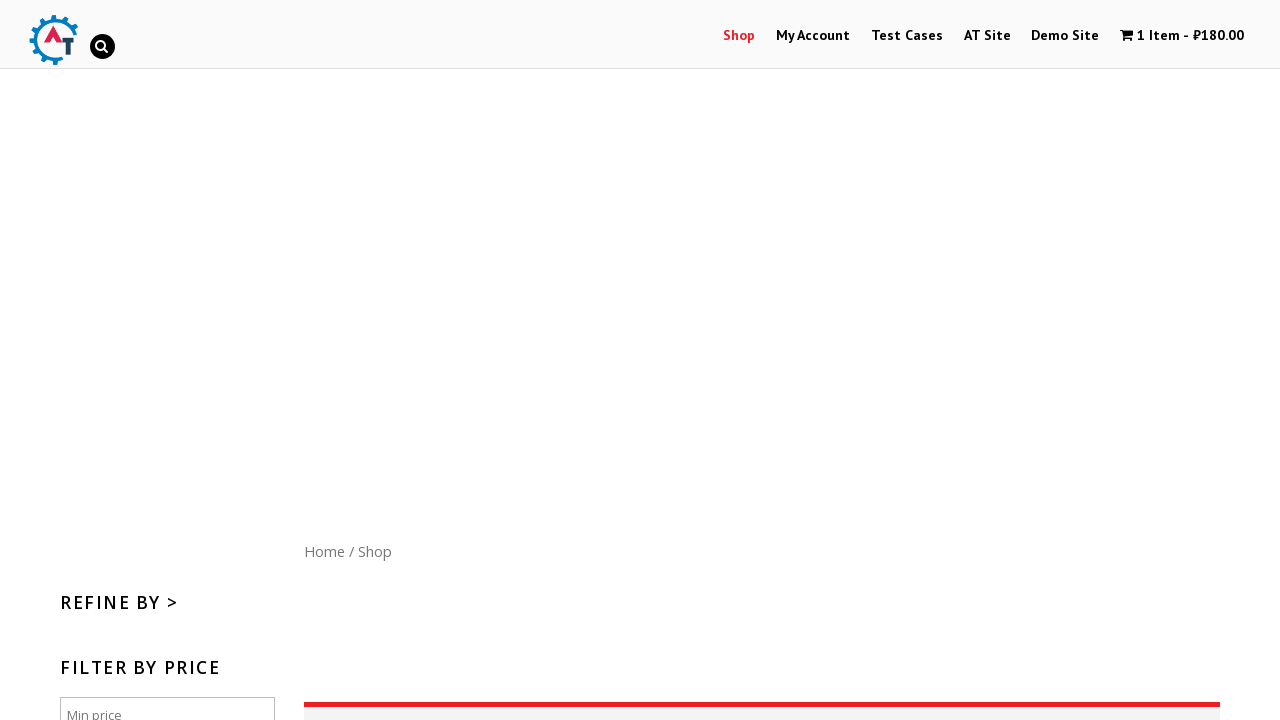

Waited 3 seconds for cart to update
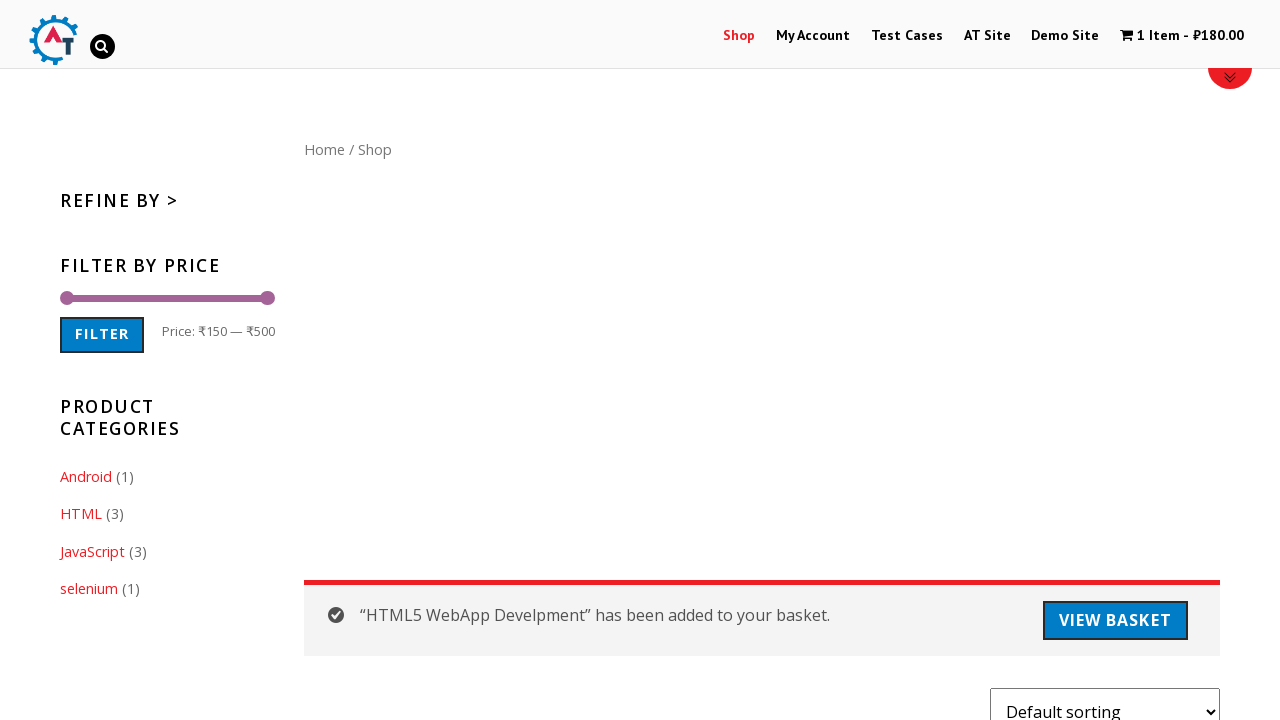

Verified cart item count is displayed
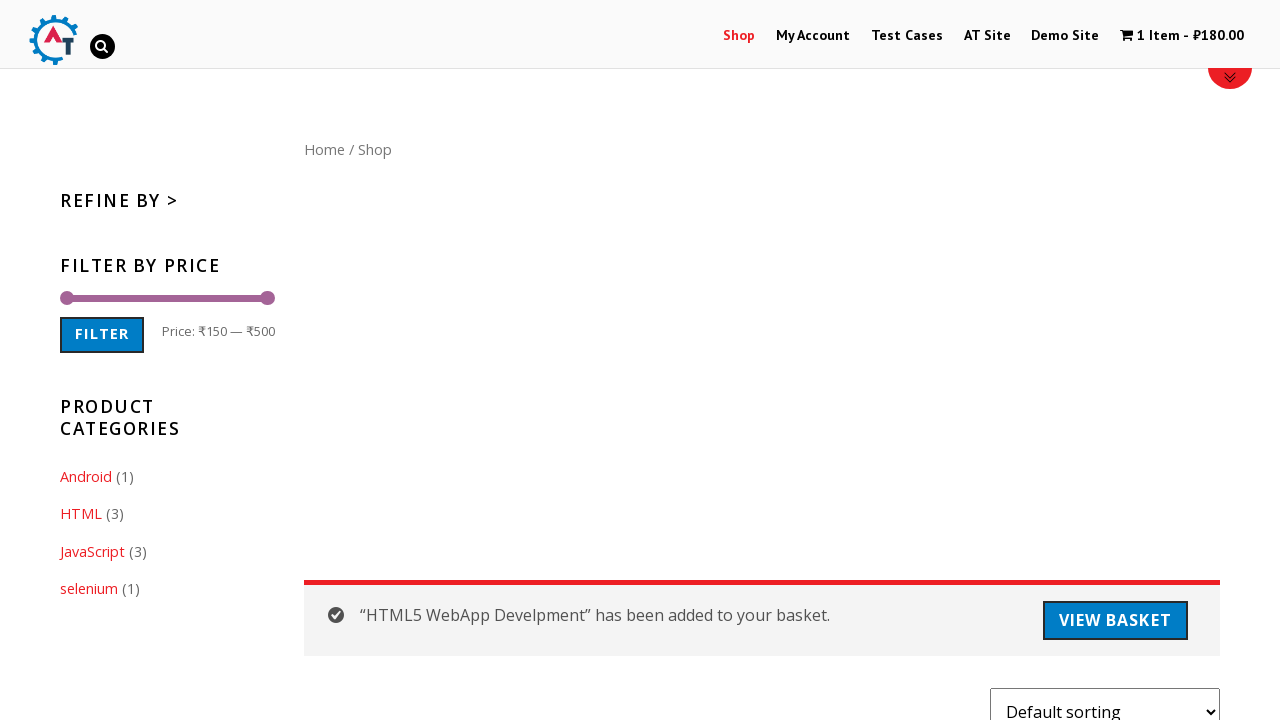

Clicked on cart/basket to view cart contents at (1182, 36) on a.wpmenucart-contents
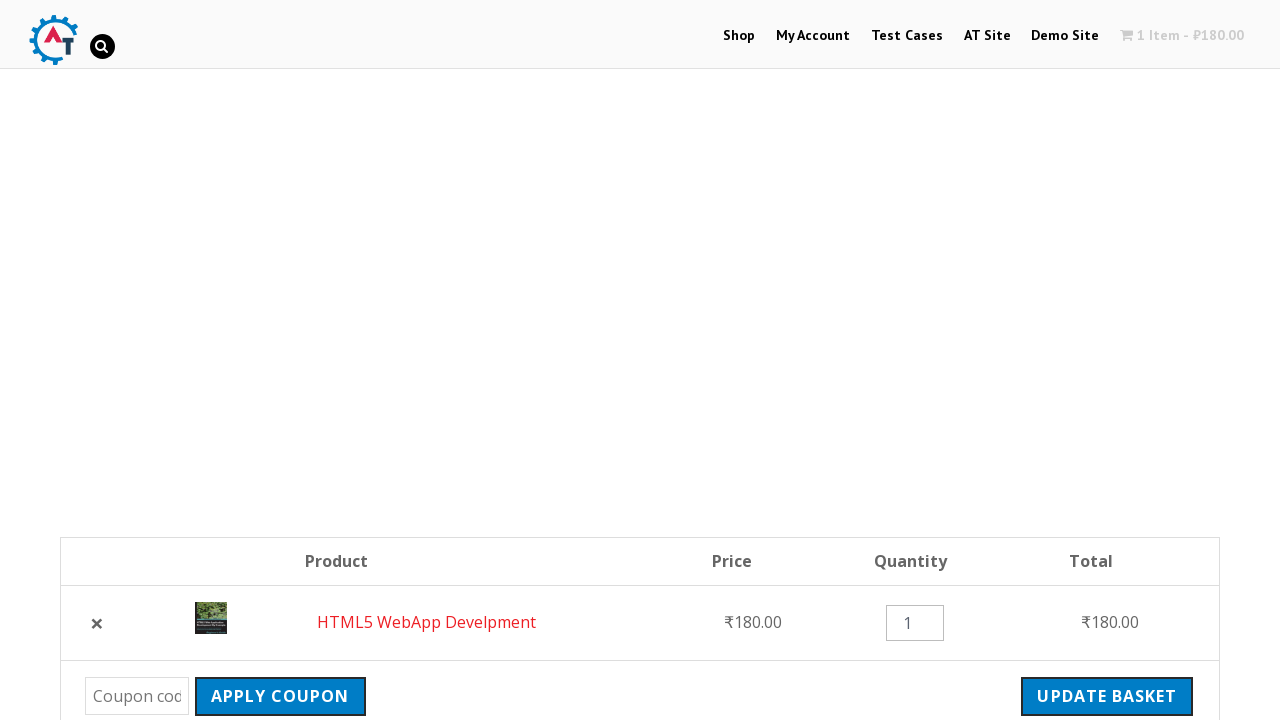

Subtotal price element is now visible
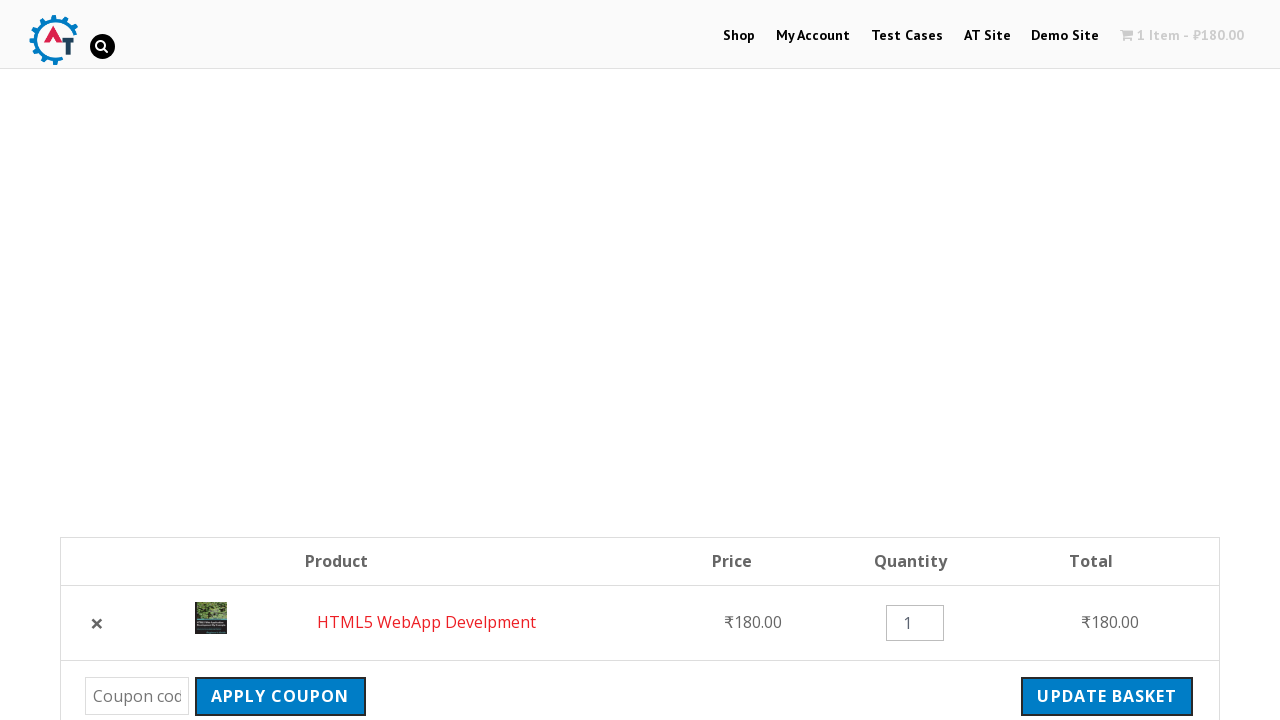

Total price element is now visible
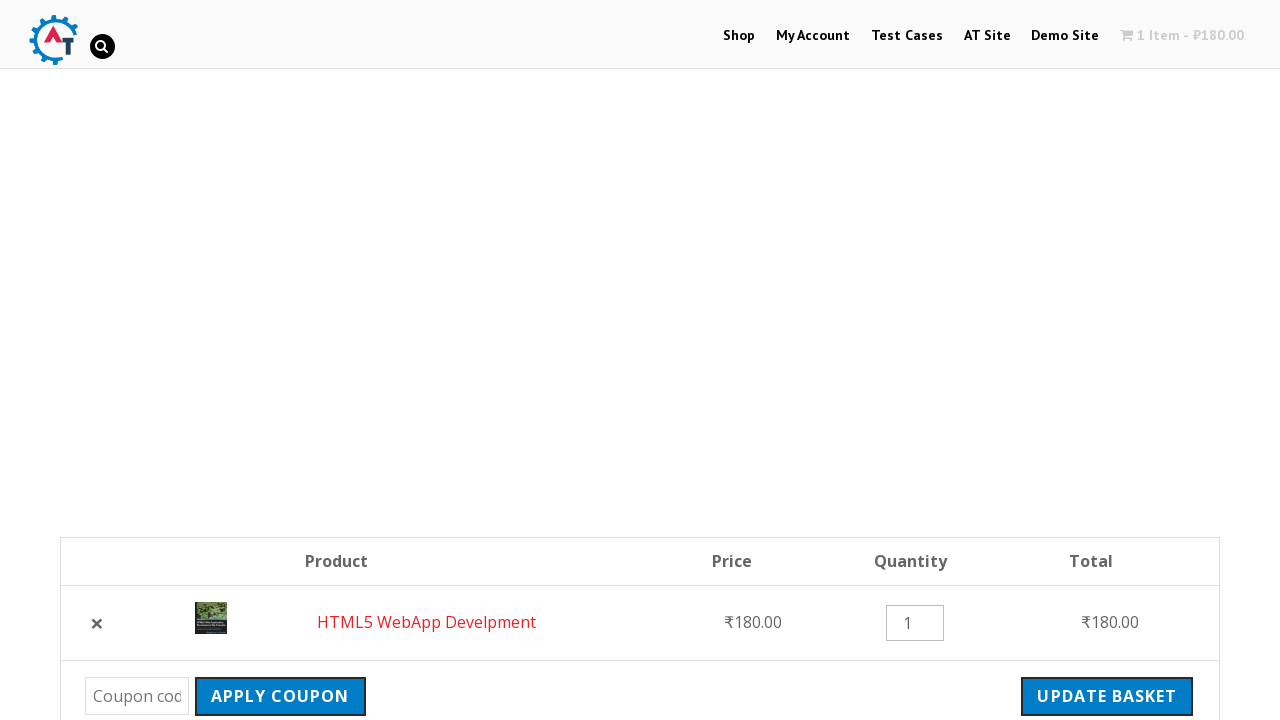

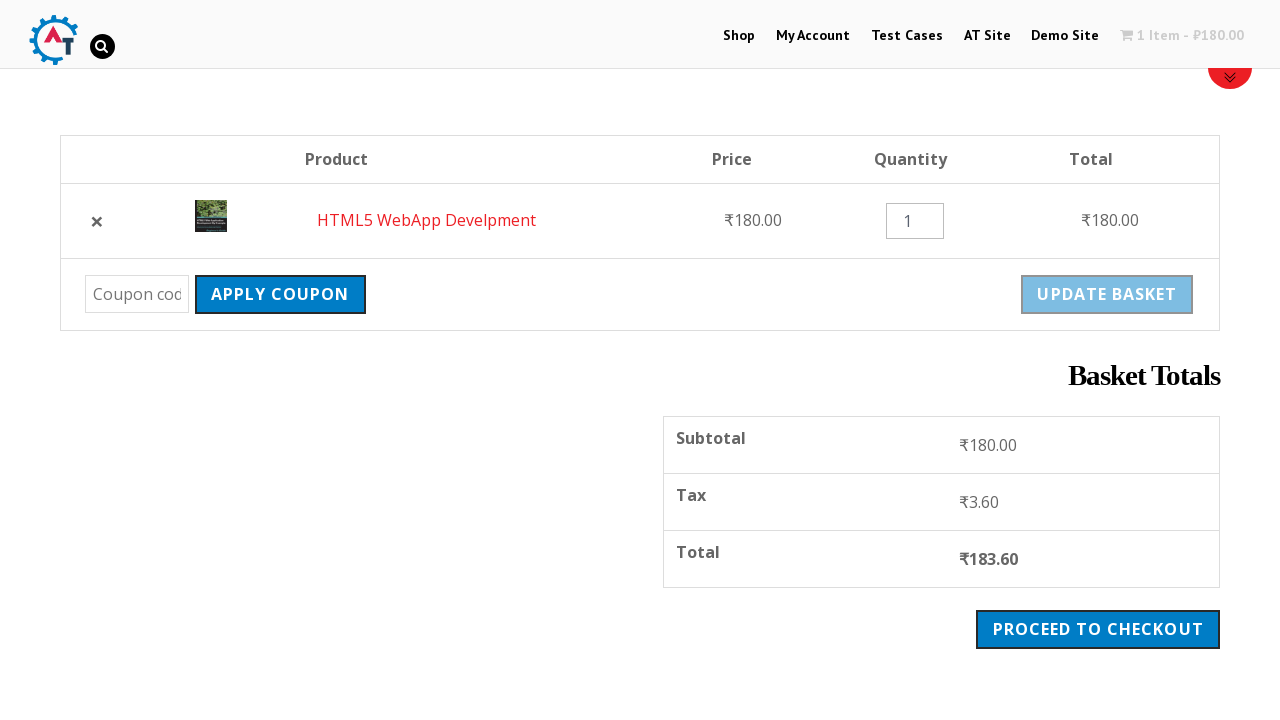